Navigates to the Python.org homepage and verifies that the upcoming events section is displayed

Starting URL: https://www.python.org/

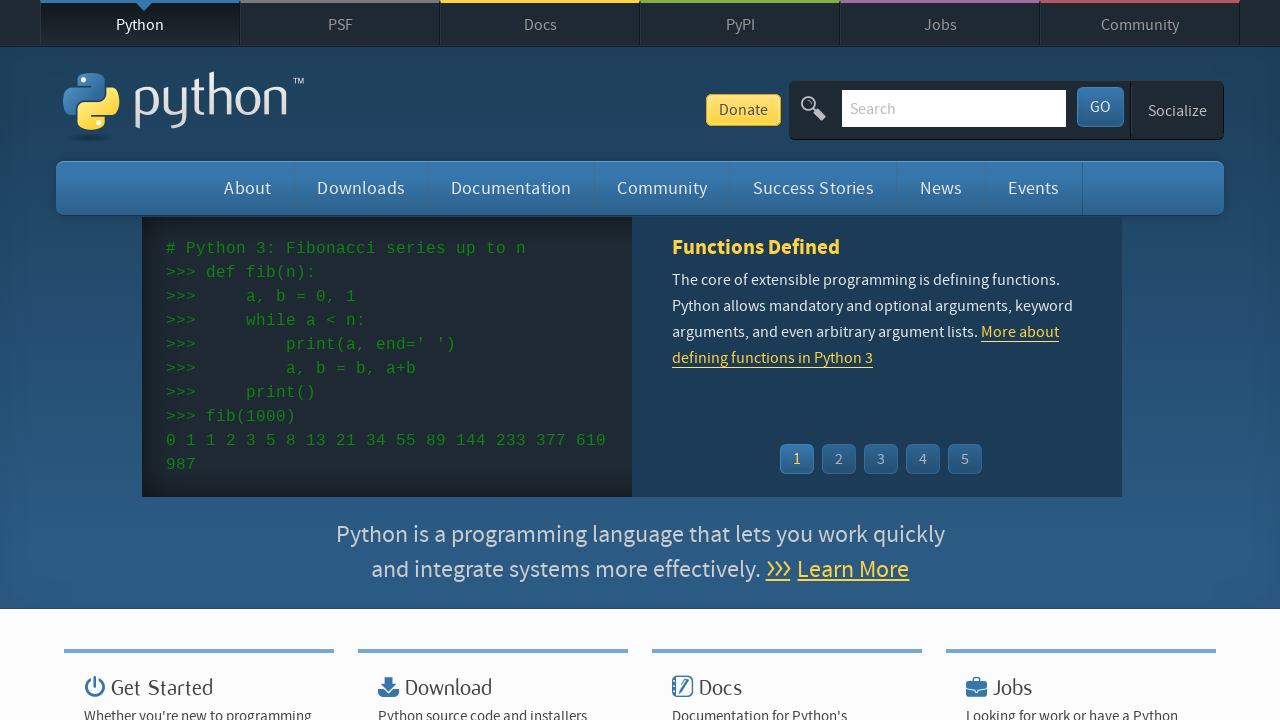

Navigated to Python.org homepage
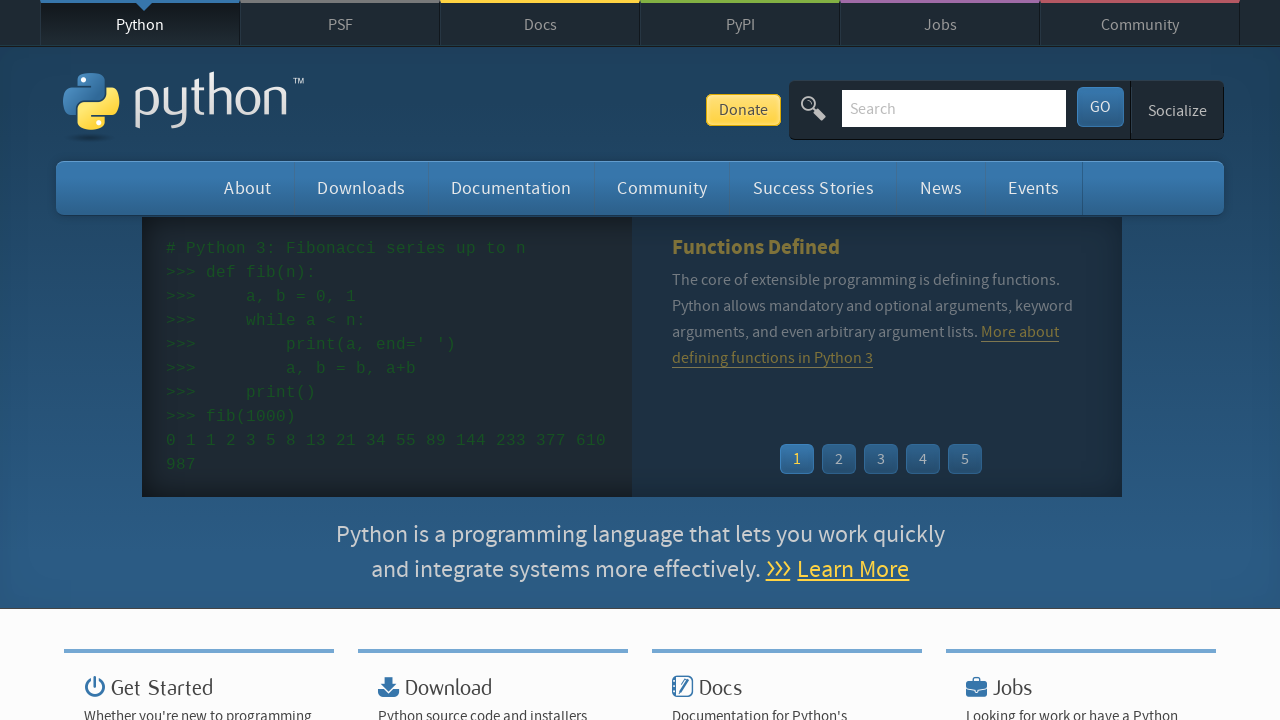

Upcoming events section selector loaded
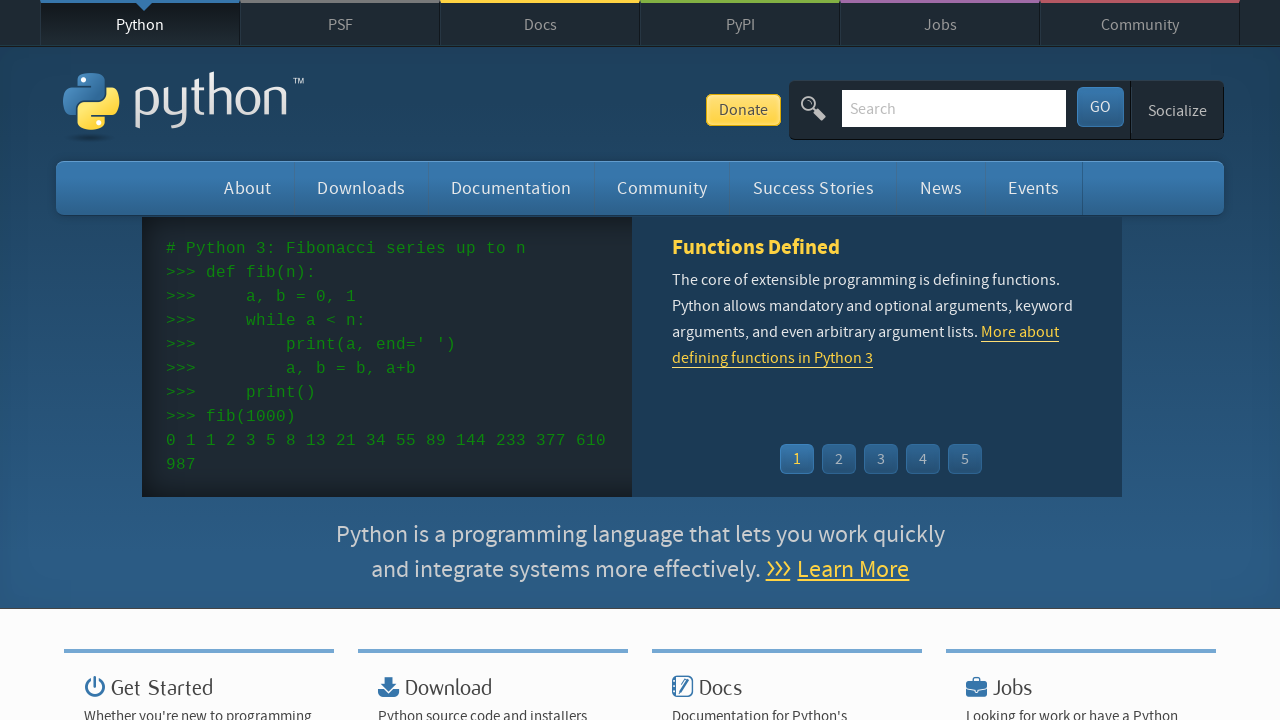

Verified upcoming events section is visible
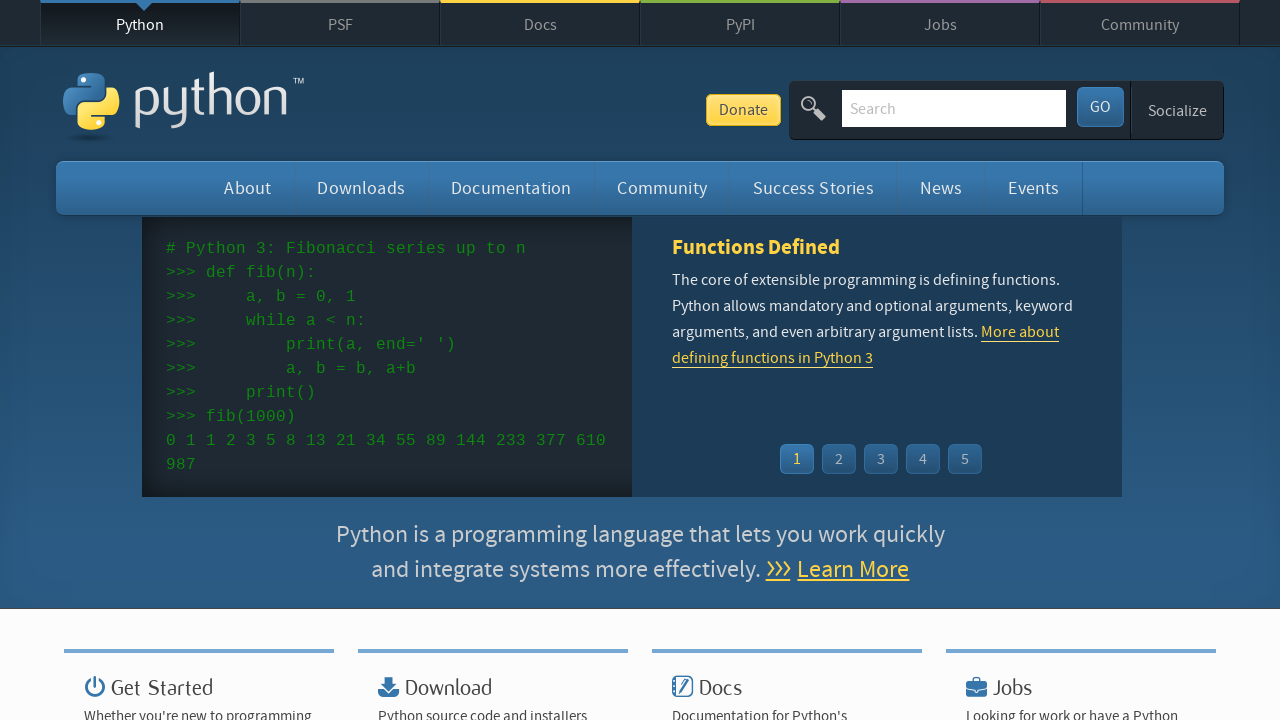

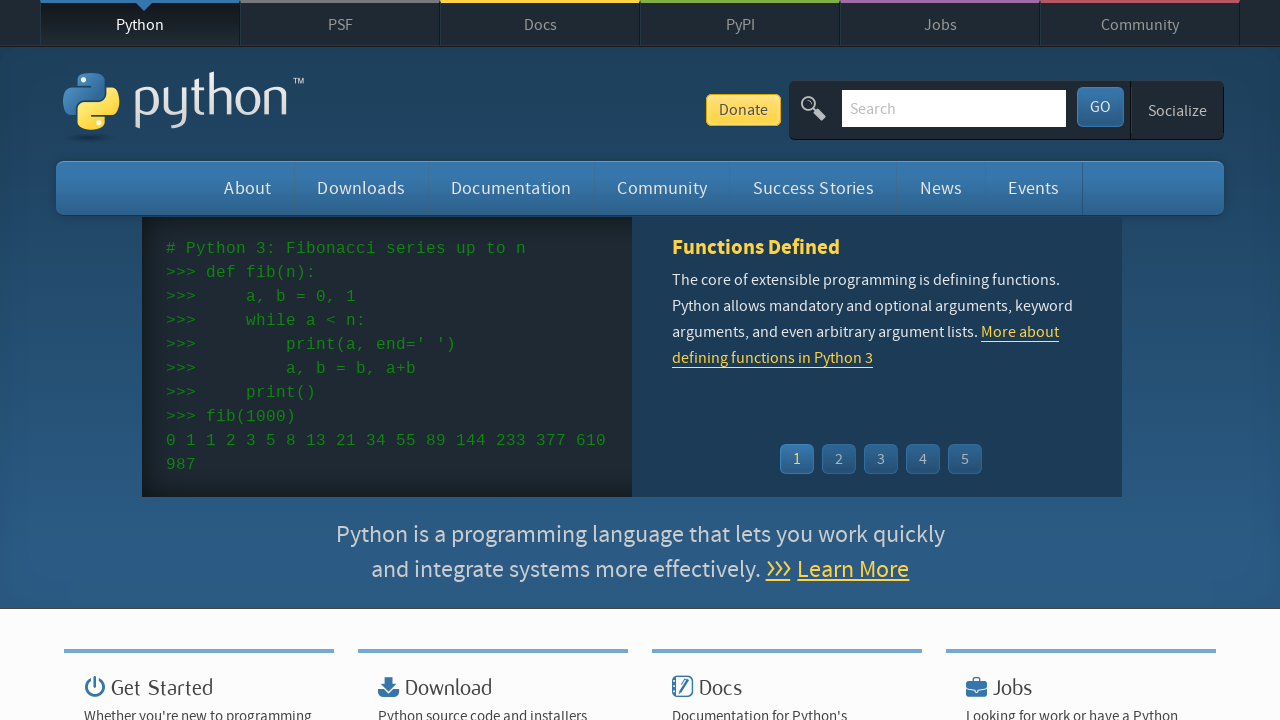